Tests hover functionality by hovering over the first avatar on the page and verifying that additional user information (caption) is displayed.

Starting URL: http://the-internet.herokuapp.com/hovers

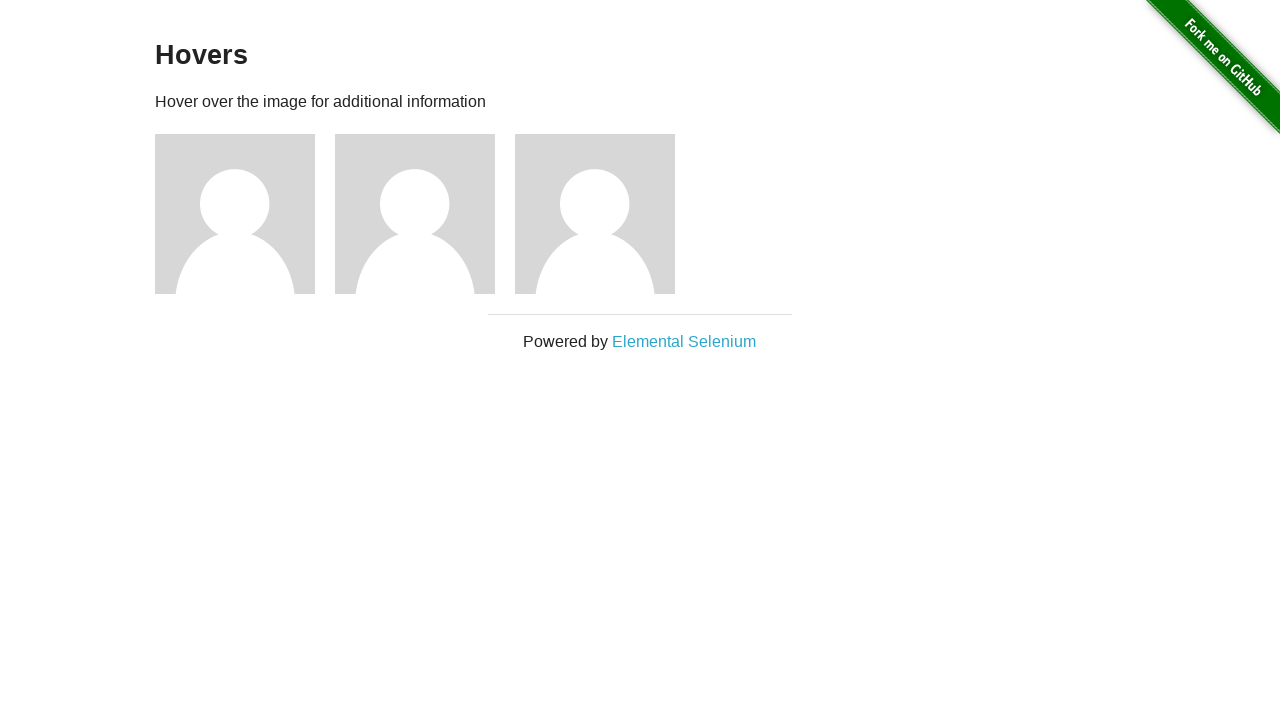

Located the first avatar figure element
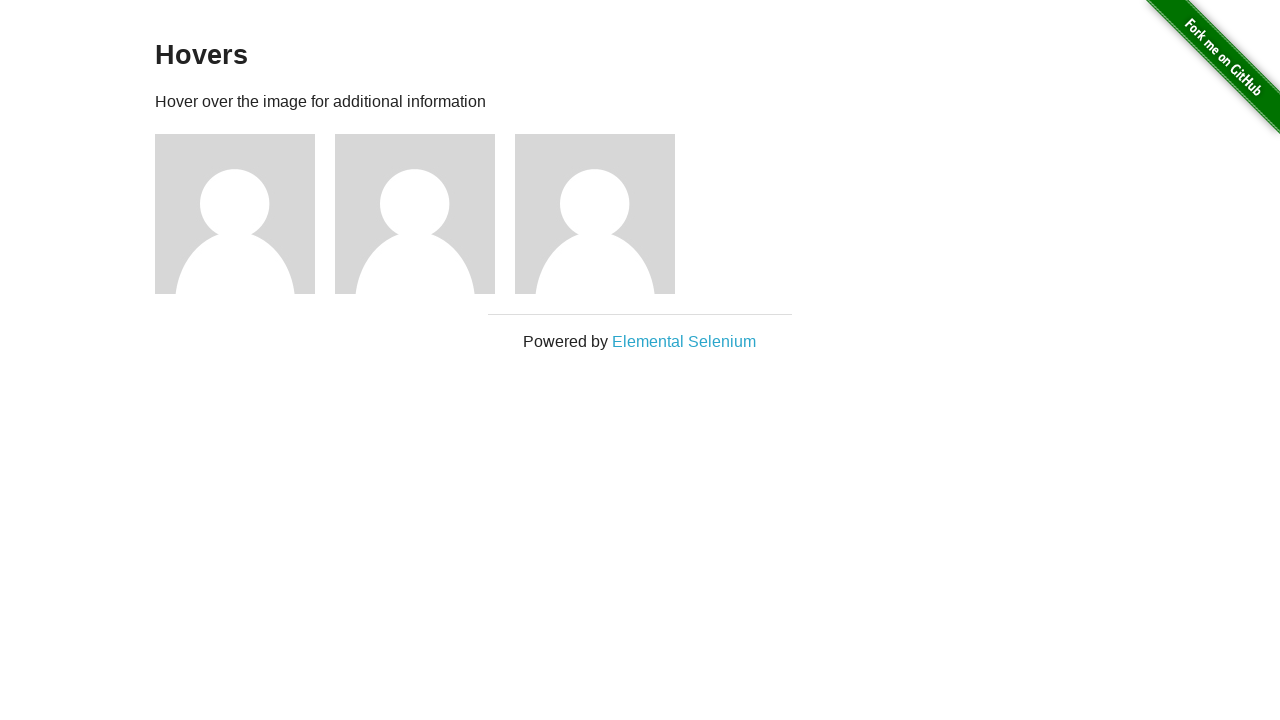

Hovered over the first avatar to trigger hover effect at (245, 214) on .figure >> nth=0
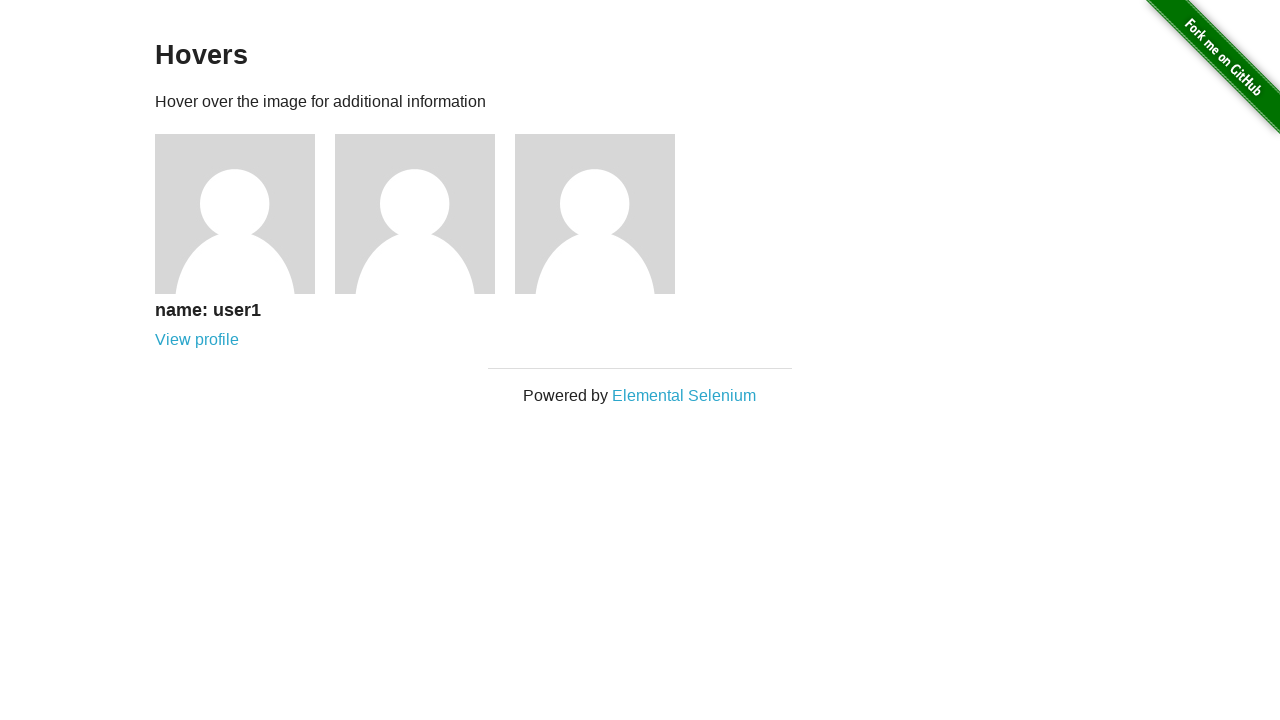

Located the first figcaption element
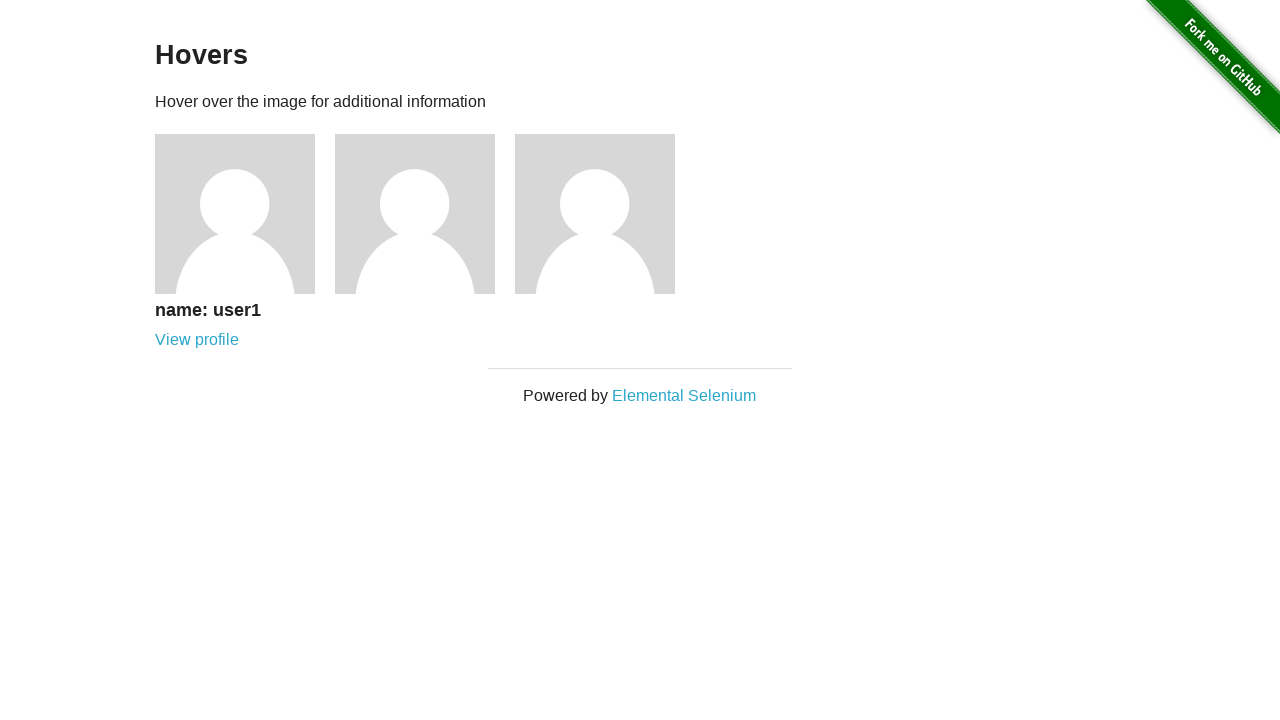

Verified that caption (additional user information) is now visible after hover
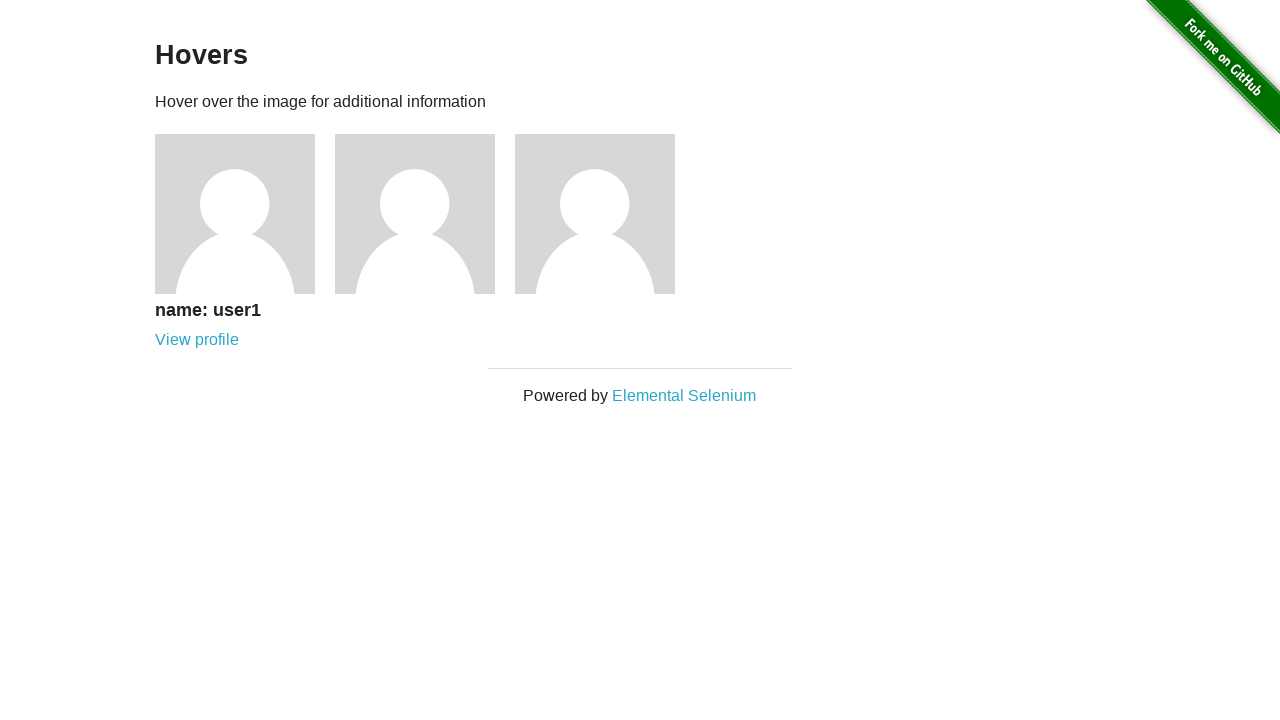

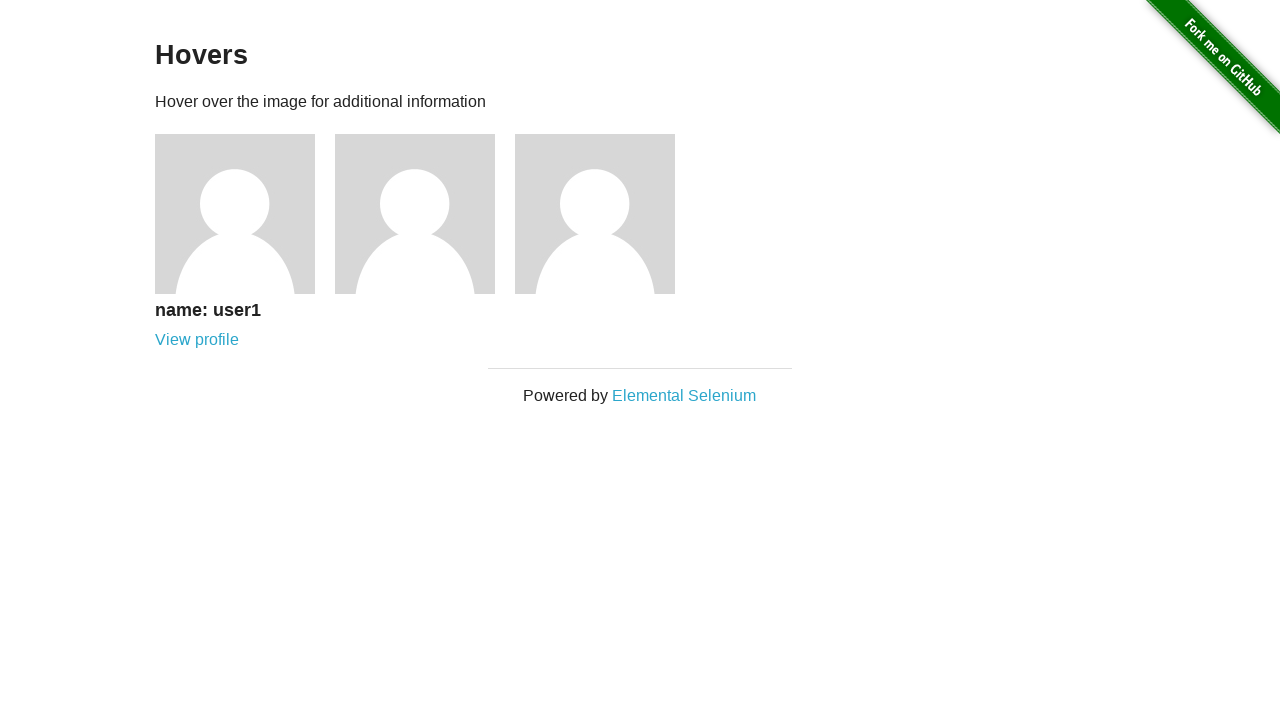